Tests basic locator functionality by finding an input element by name and entering text into it

Starting URL: https://testautomationpractice.blogspot.com/

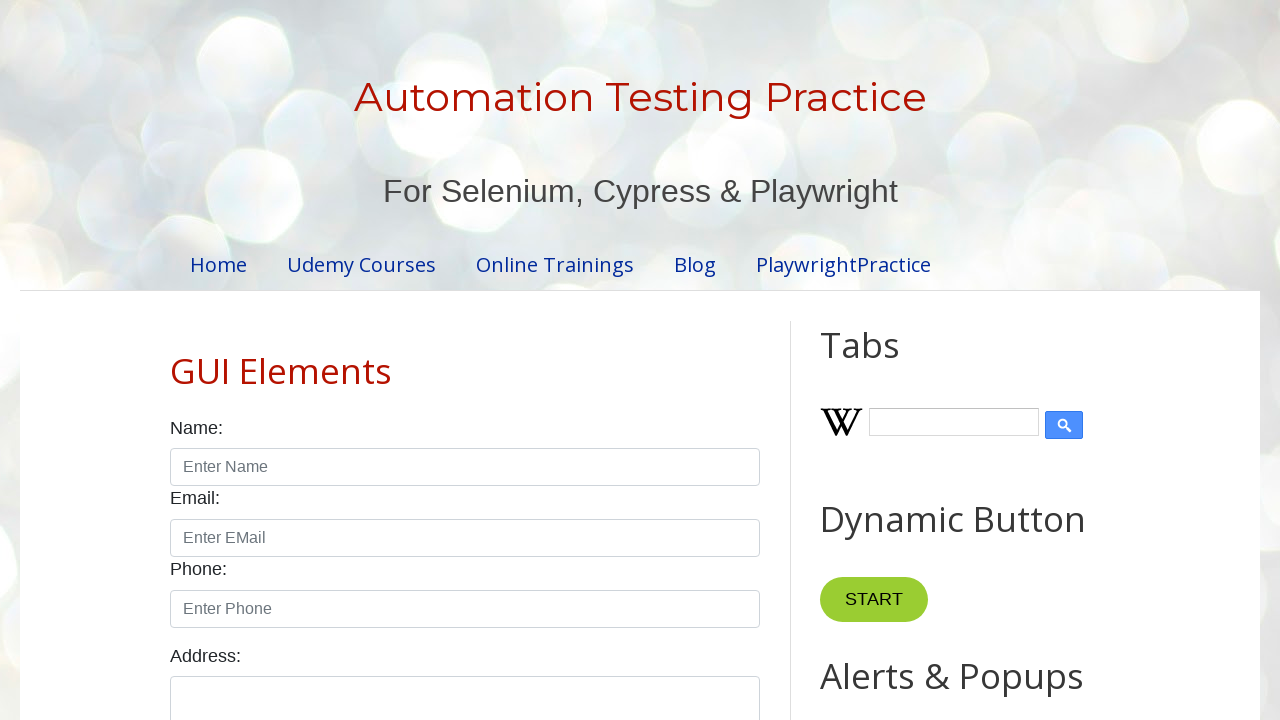

Filled input element with name 'input1' with text 'test' on input[name='input1']
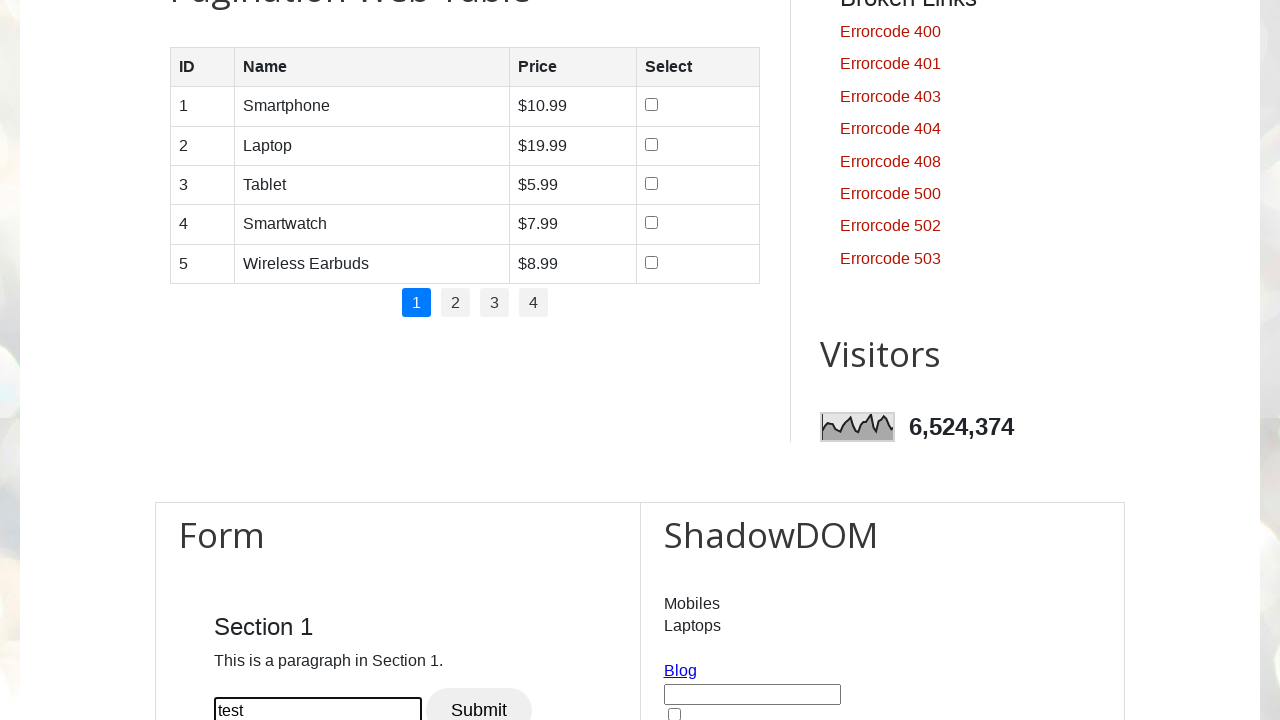

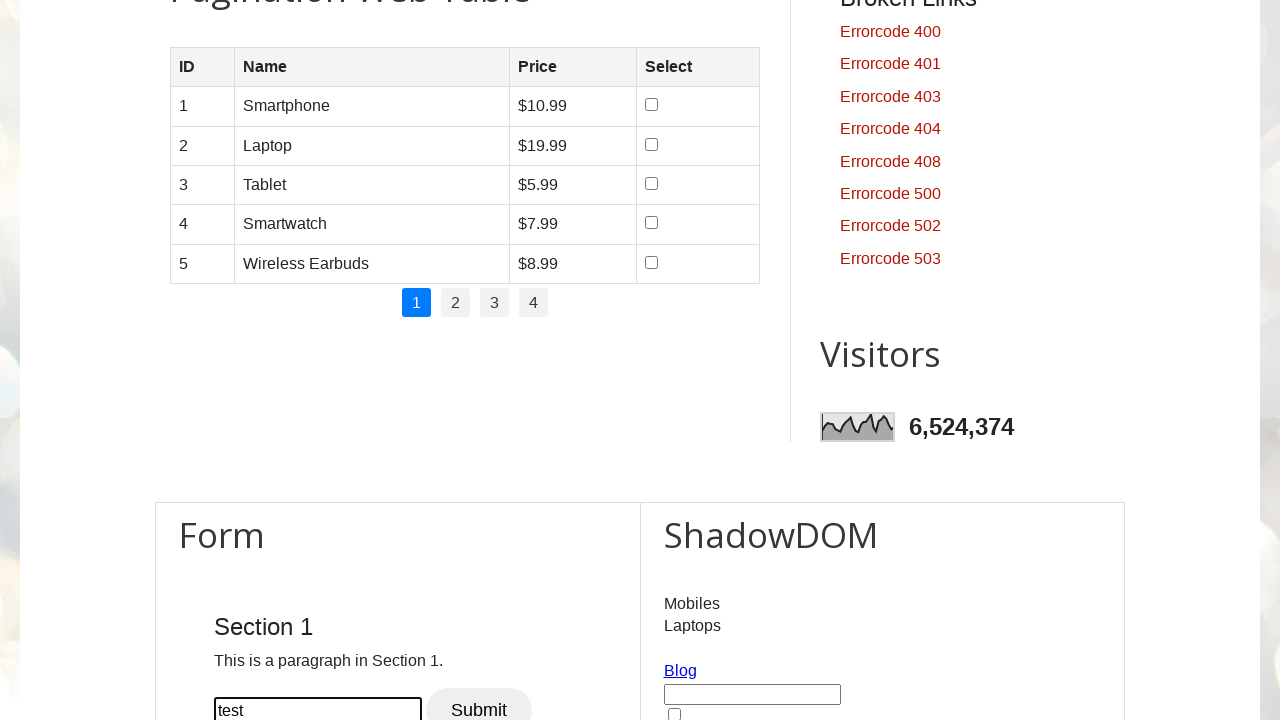